Tests the calculator's multiplication operation by entering two numbers, selecting the multiplication operator, and verifying the result

Starting URL: https://juliemr.github.io/protractor-demo/

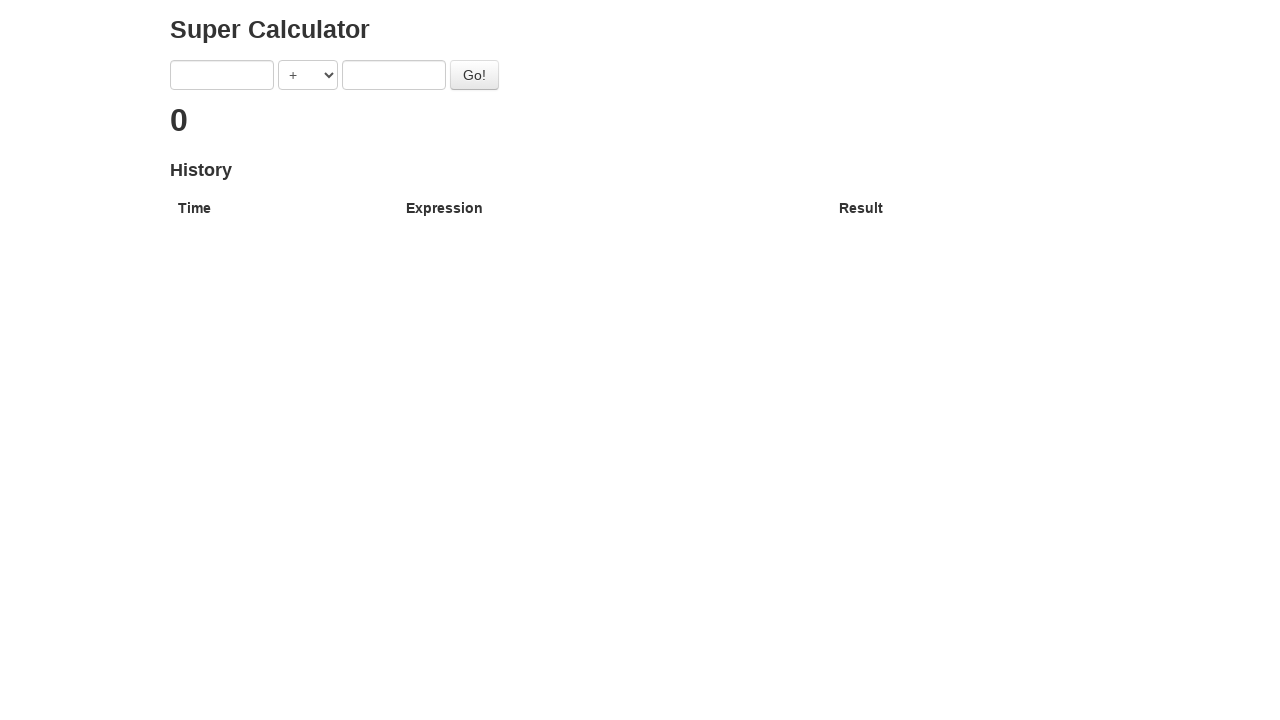

Cleared the first input field on xpath=/html/body/div/div/form/input[1]
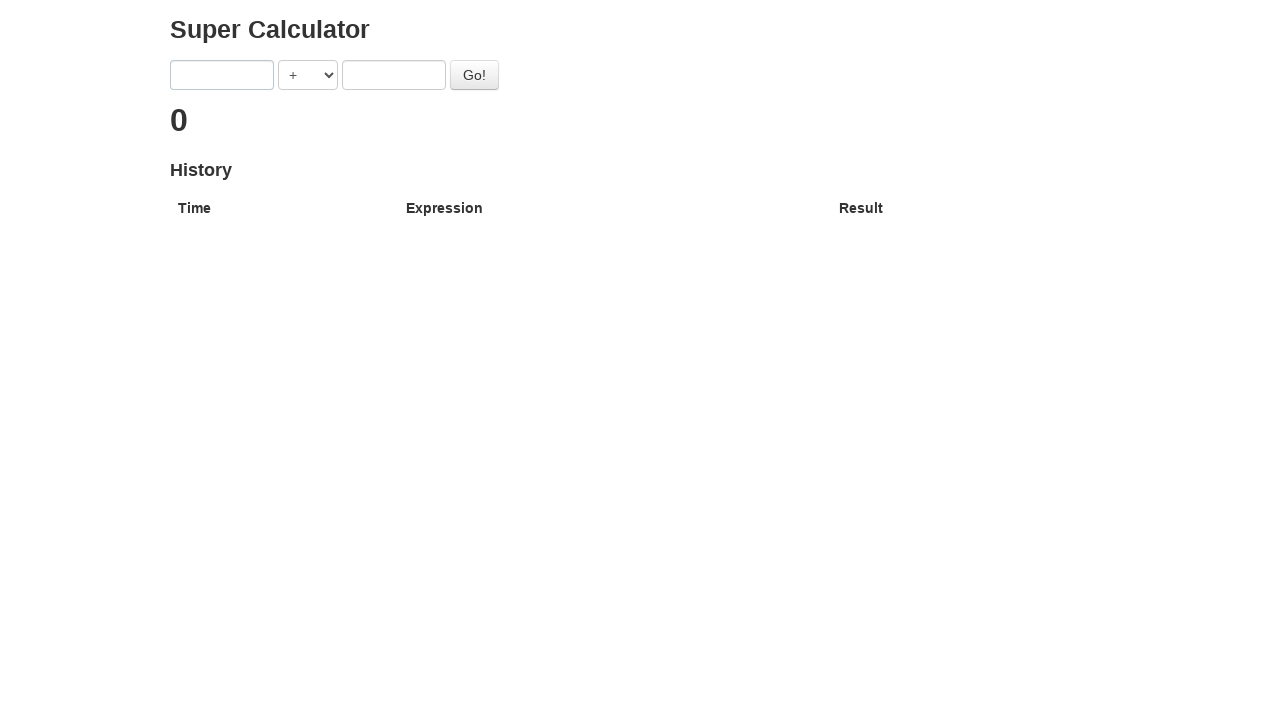

Entered '2' as the first number on xpath=/html/body/div/div/form/input[1]
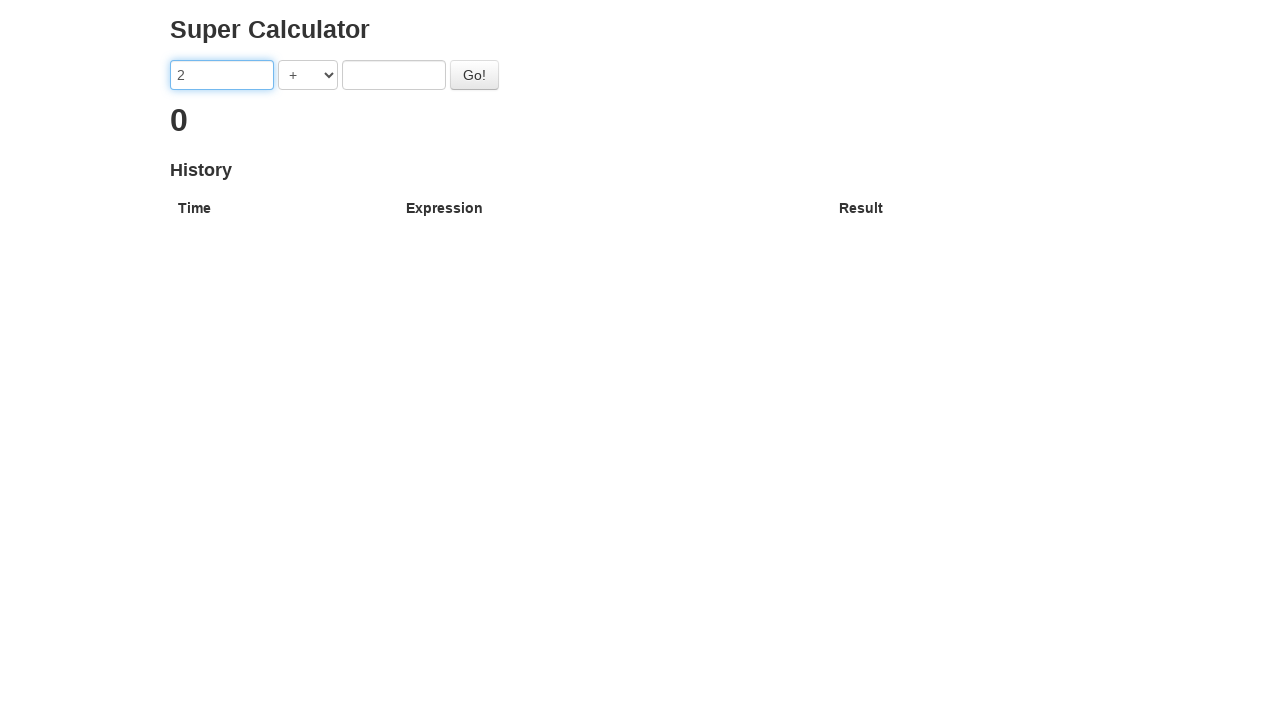

Selected multiplication operator (*) on xpath=/html/body/div/div/form/select
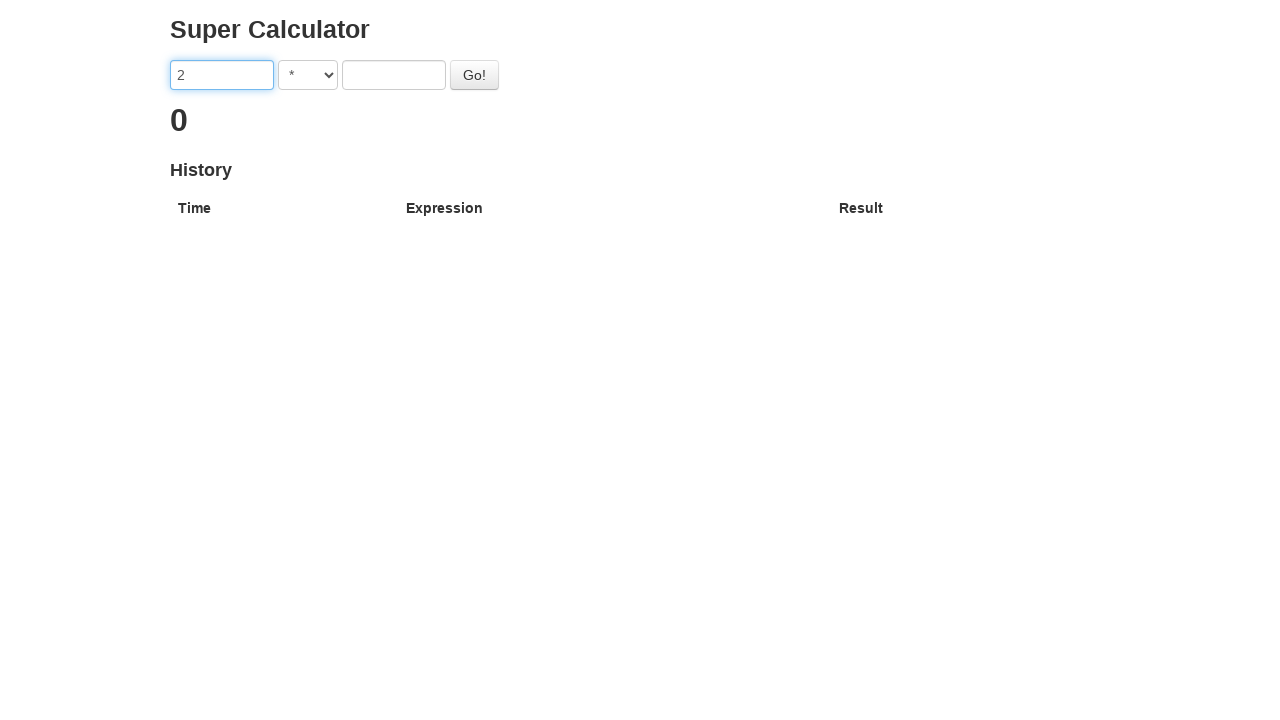

Cleared the second input field on xpath=/html/body/div/div/form/input[2]
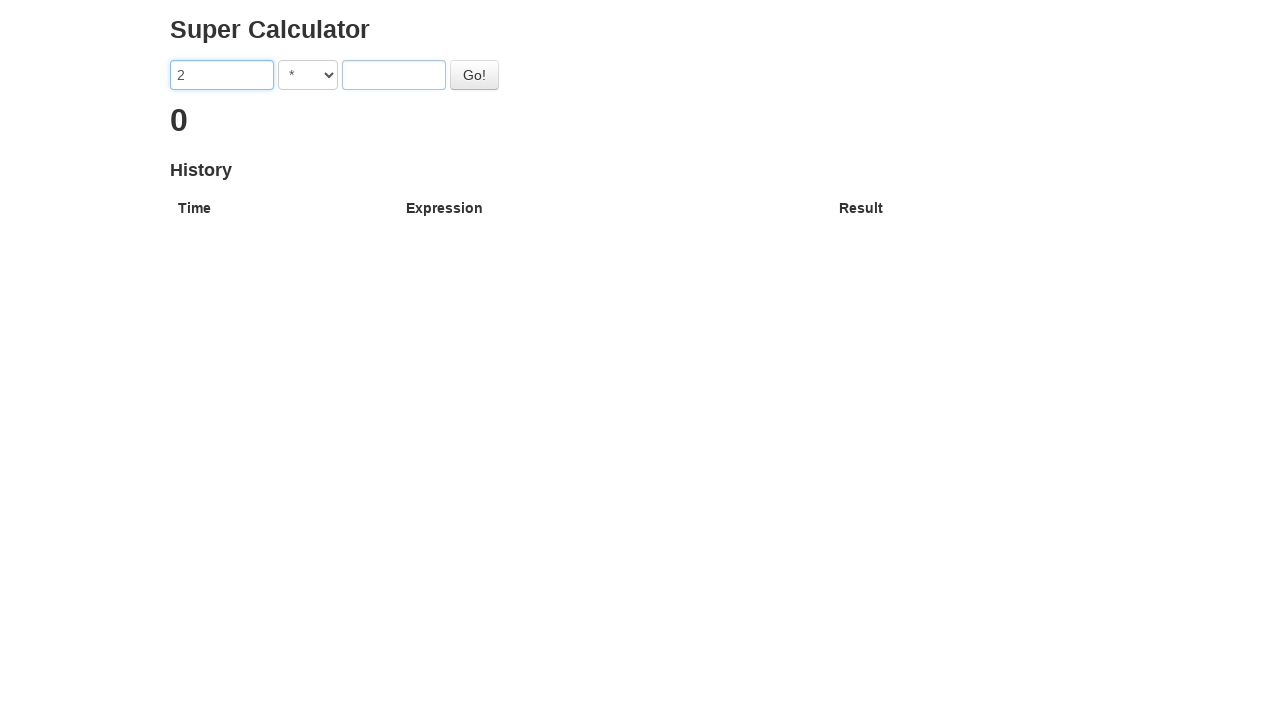

Entered '2' as the second number on xpath=/html/body/div/div/form/input[2]
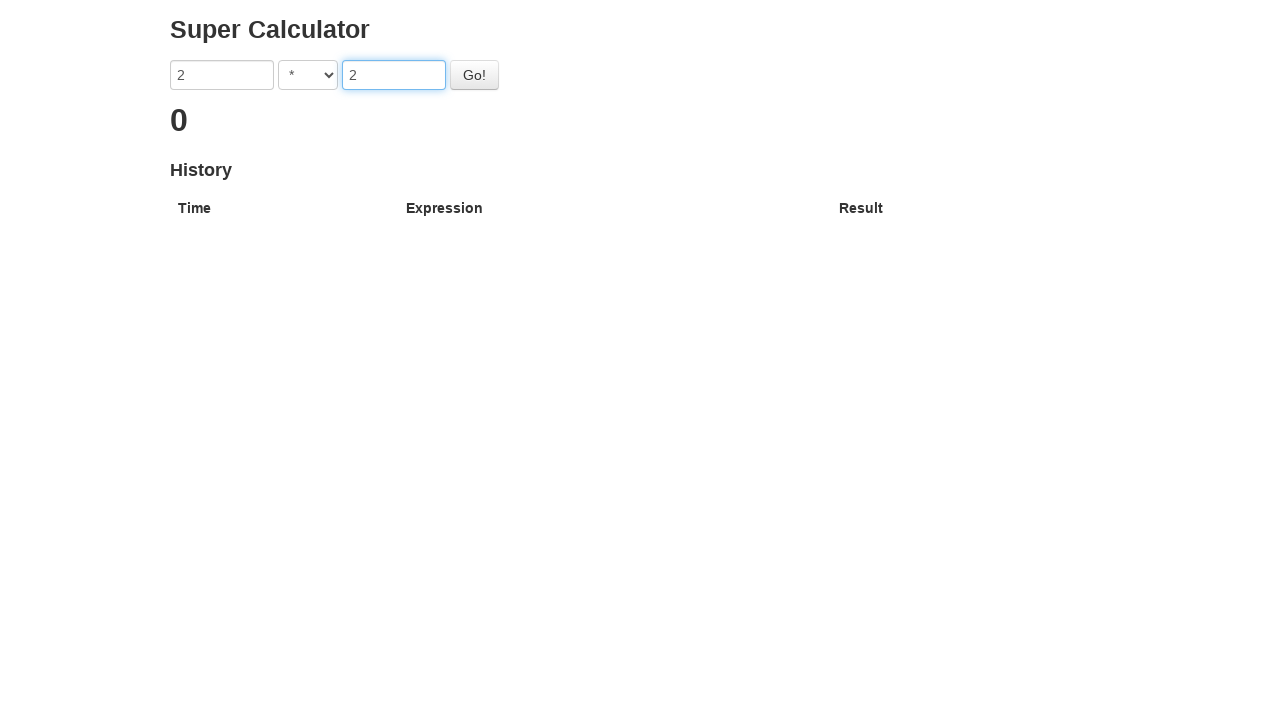

Clicked the go button to calculate the result at (474, 75) on #gobutton
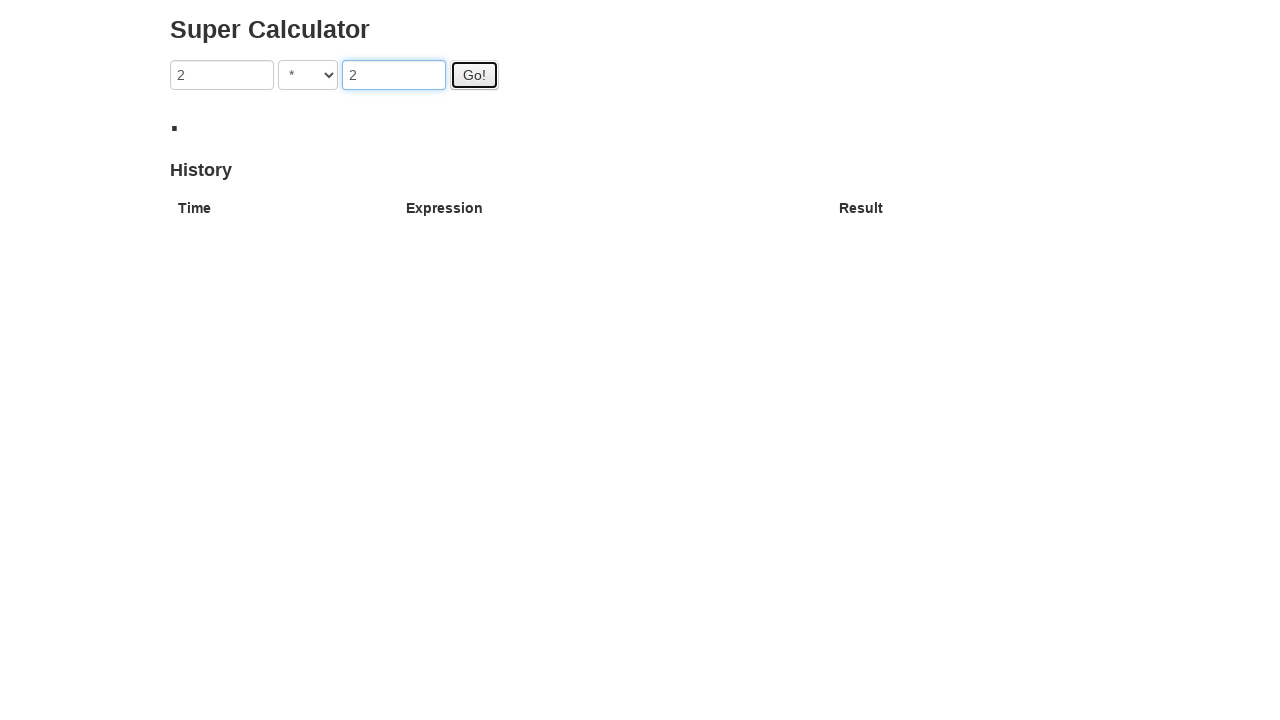

Result element appeared on the page
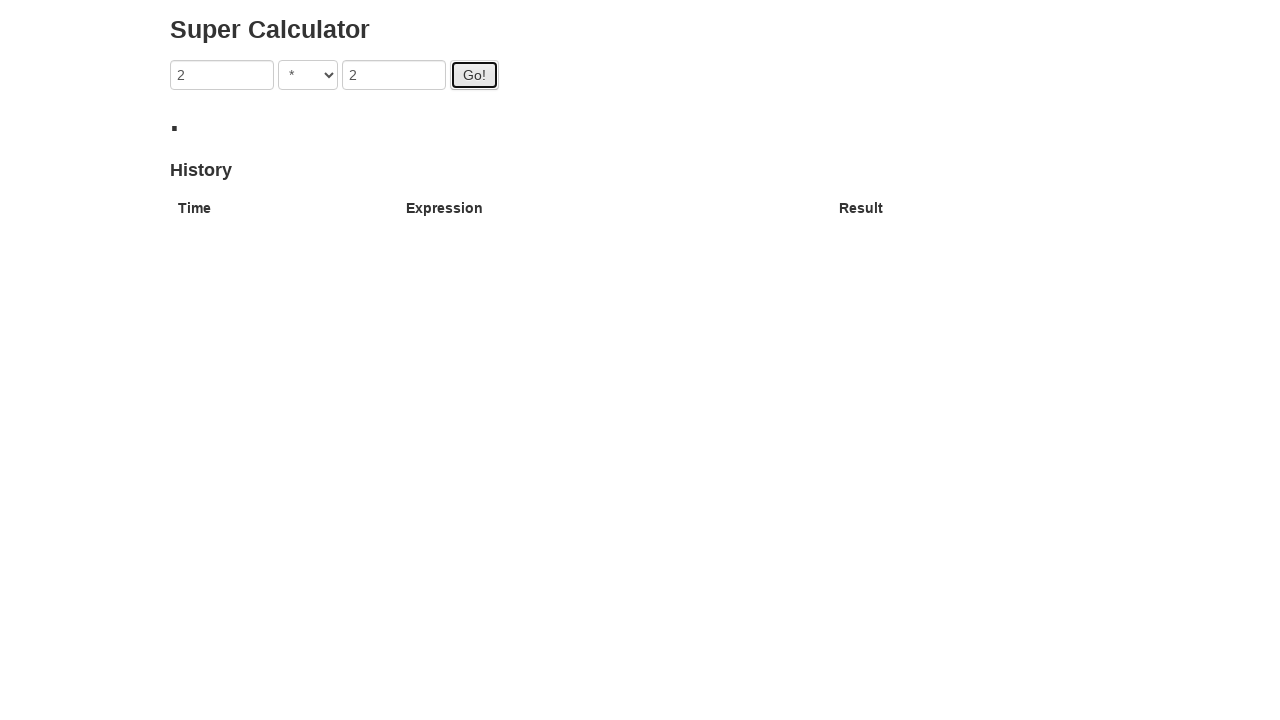

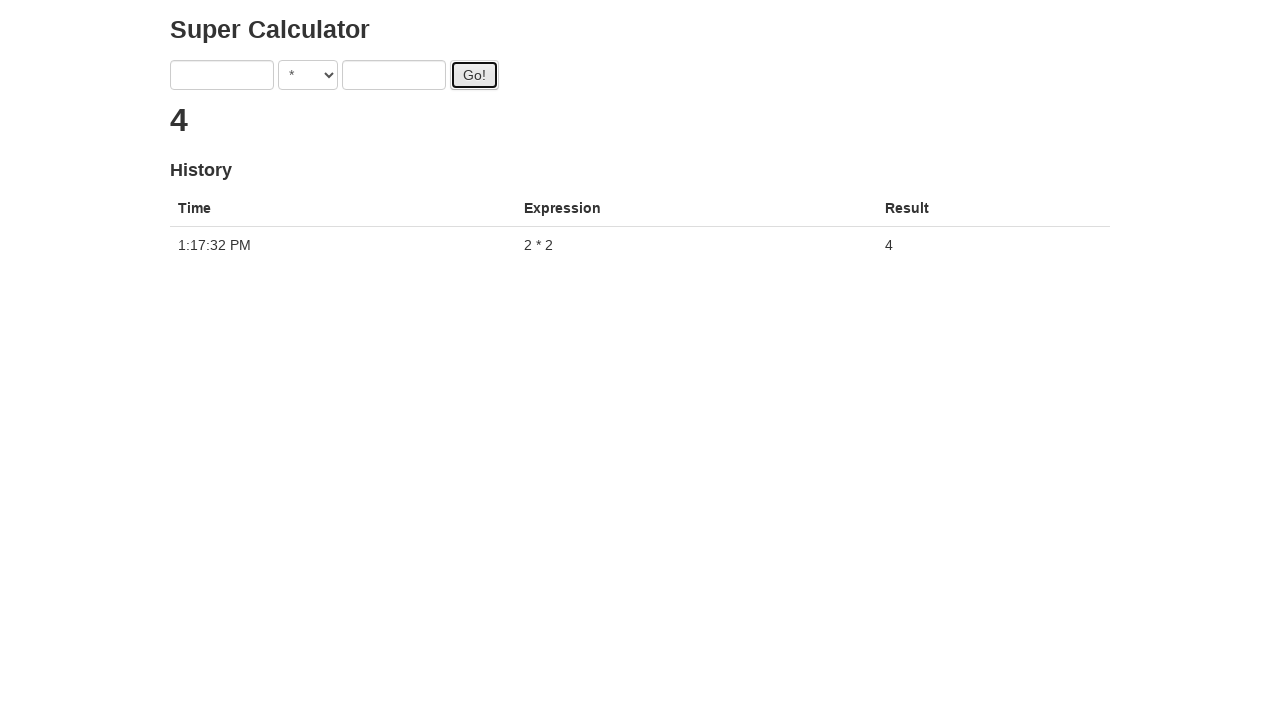